Tests submitting an empty feedback form and verifies the received feedback page shows empty/null values for all fields.

Starting URL: https://kristinek.github.io/site/tasks/provide_feedback

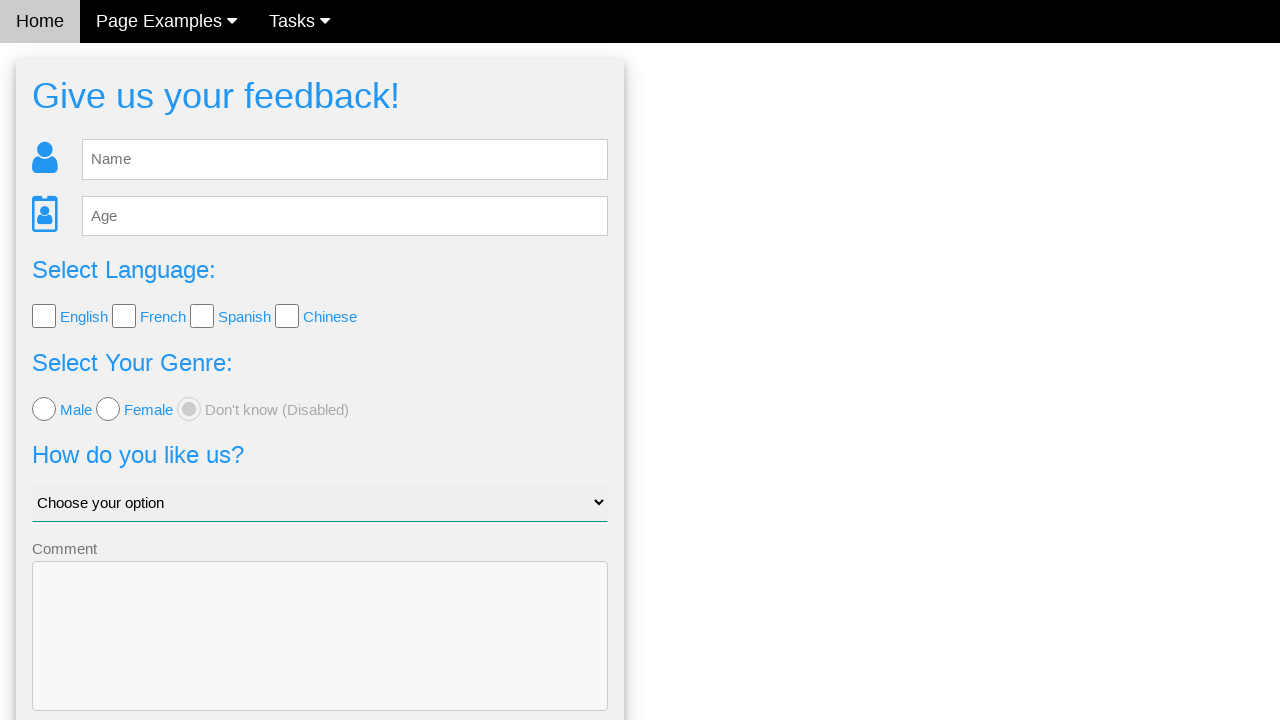

Waited for feedback form to load
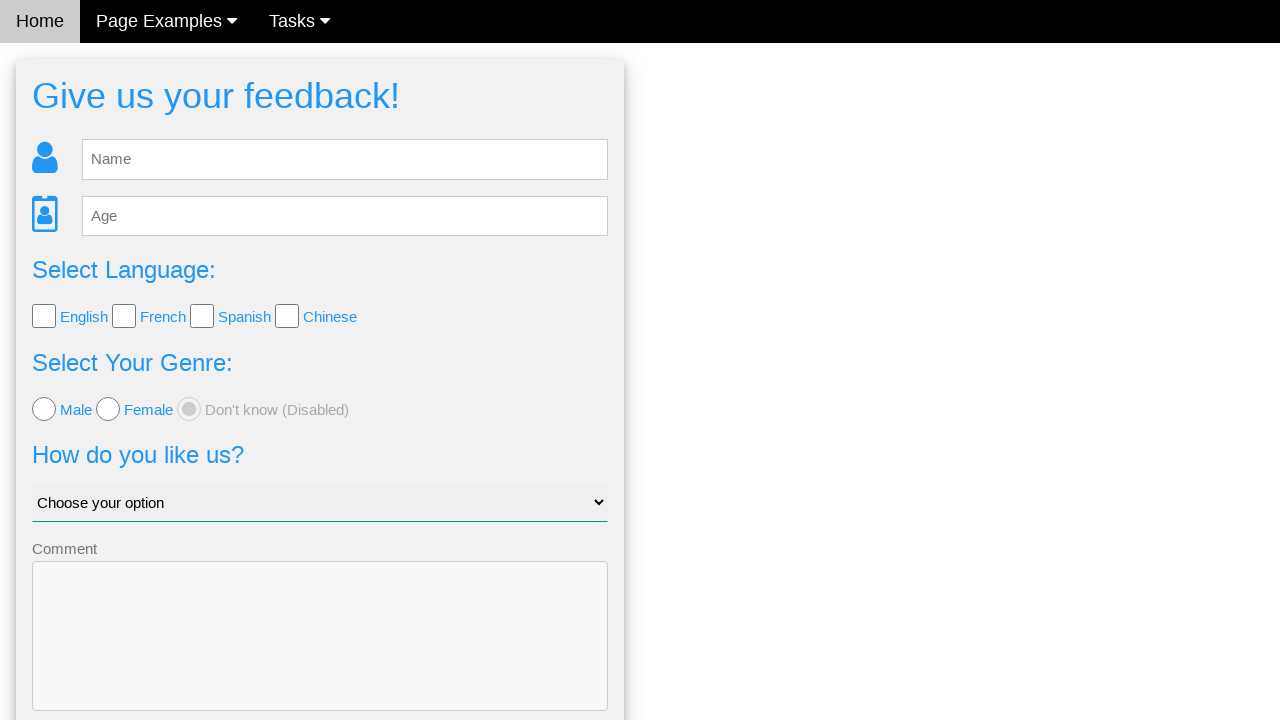

Clicked Send button without entering any data at (320, 656) on button:has-text('Send'), input[type='submit']
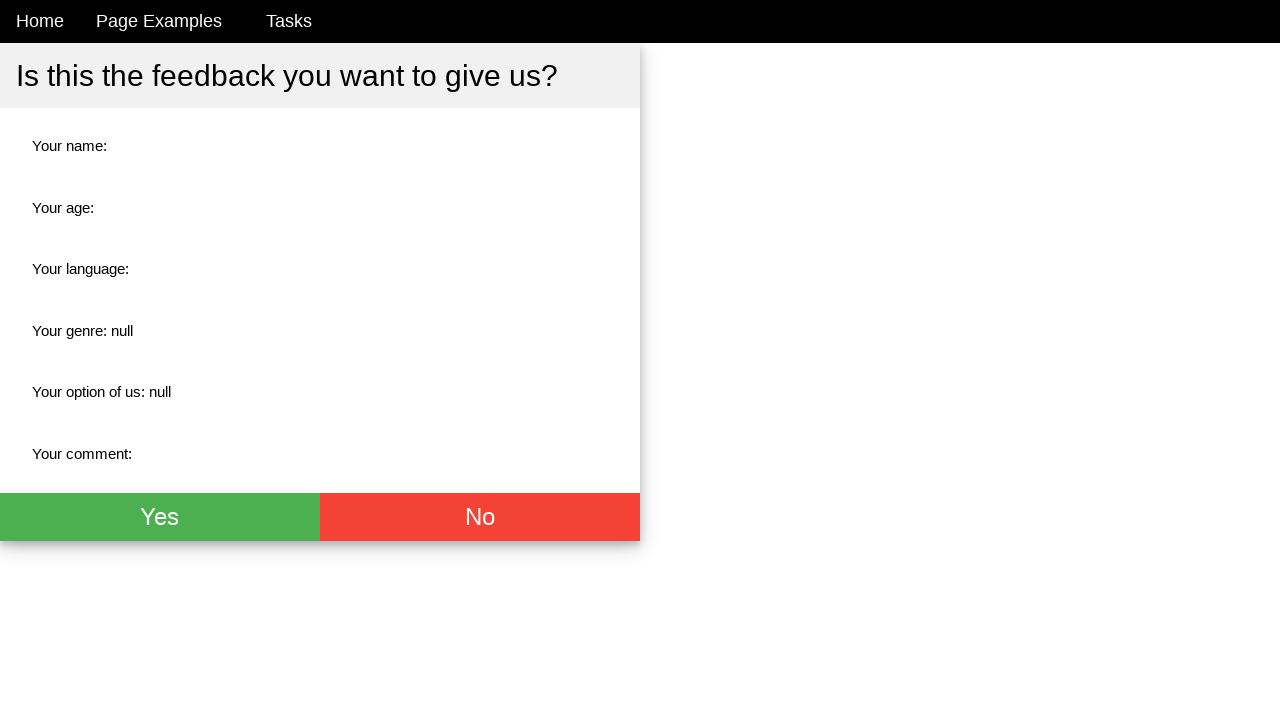

Feedback received page loaded
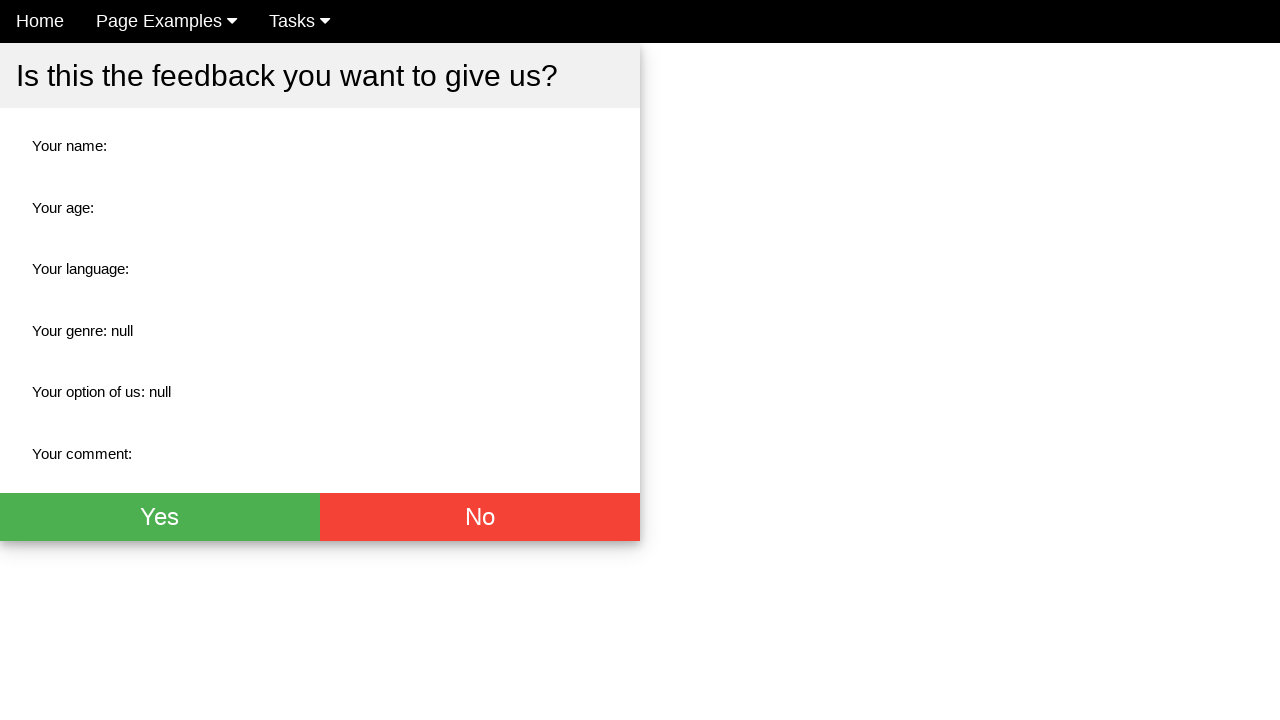

Verified Yes button is visible
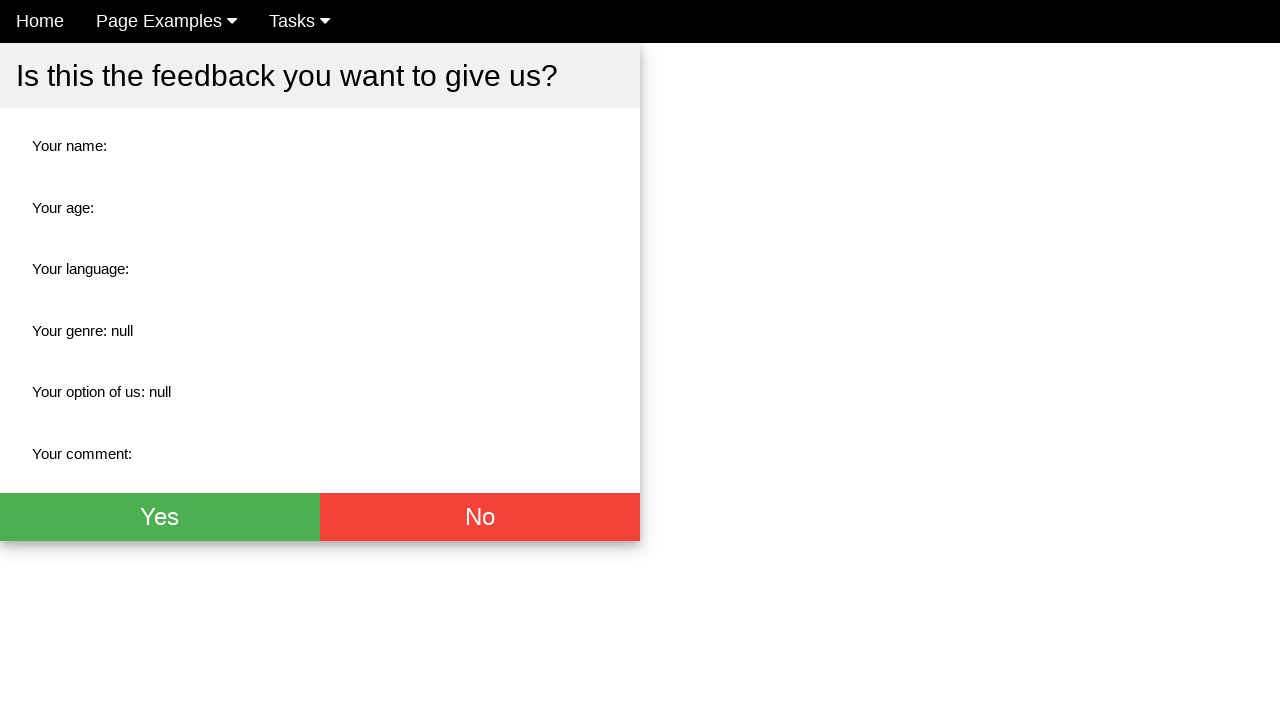

Verified No button is visible
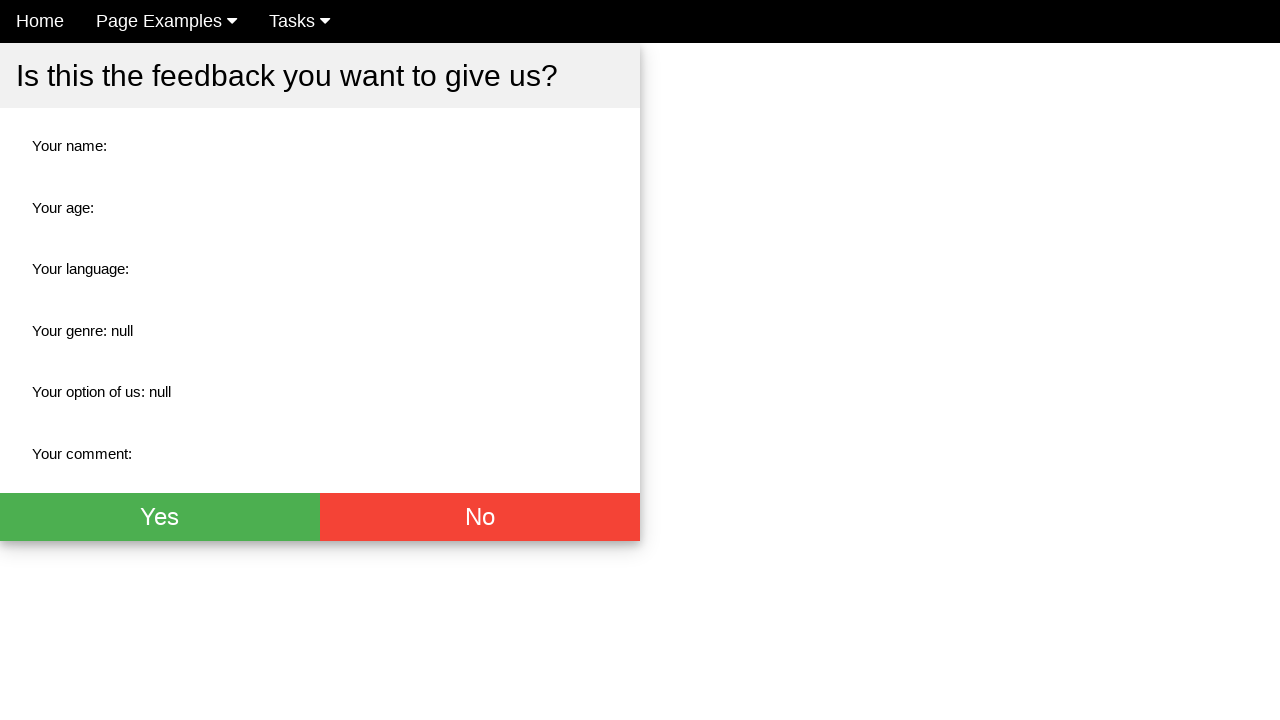

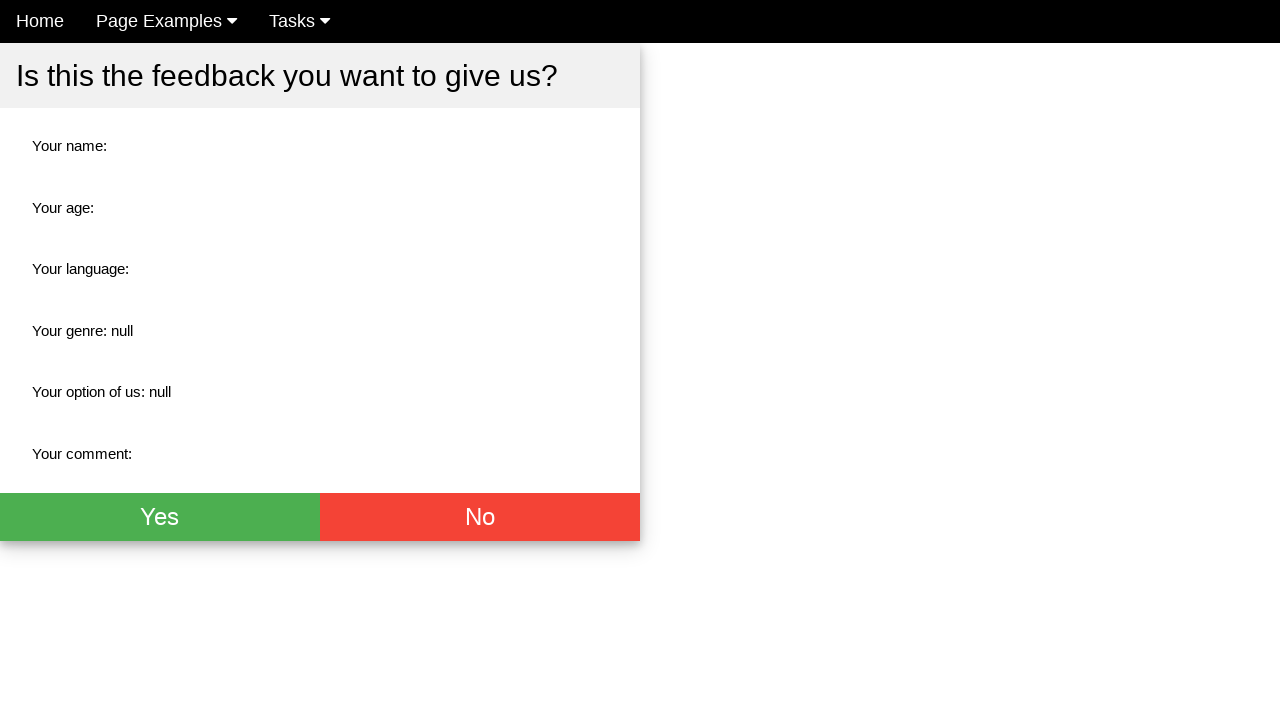